Navigates to Playwright website, clicks the "Get started" link, and verifies the Installation heading is visible

Starting URL: https://playwright.dev/

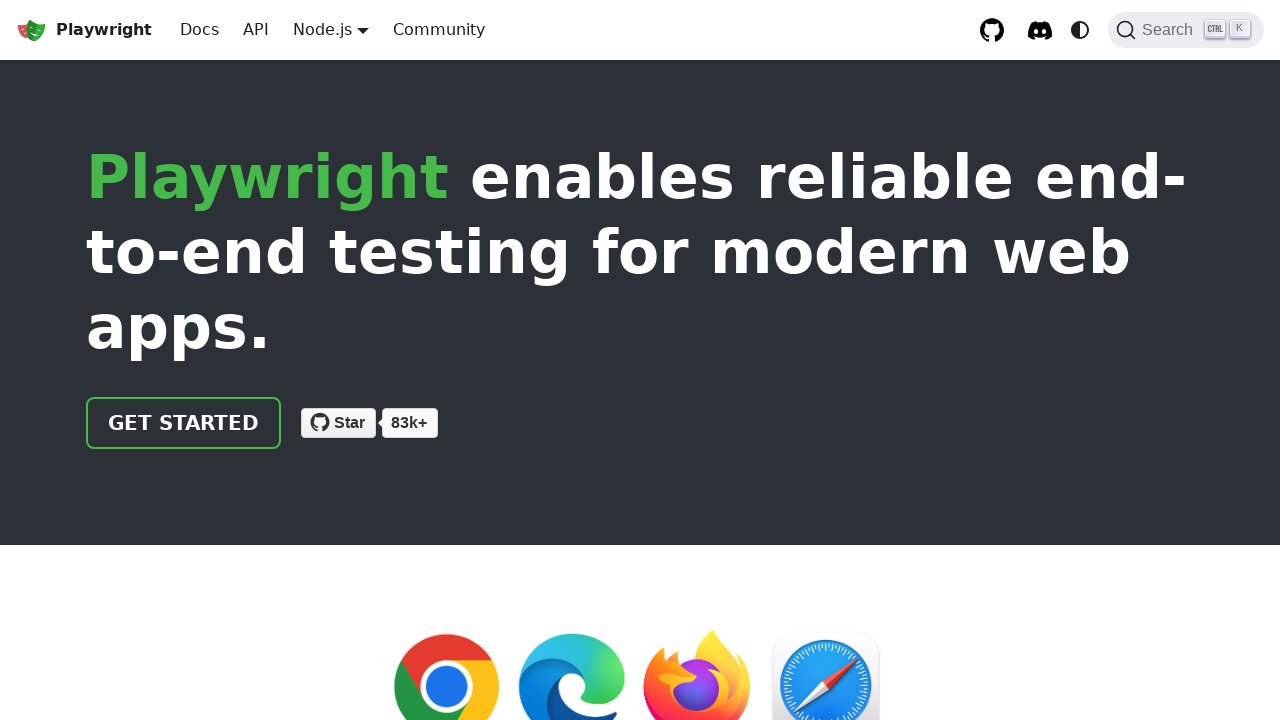

Clicked the 'Get started' link at (184, 423) on internal:role=link[name="Get started"i]
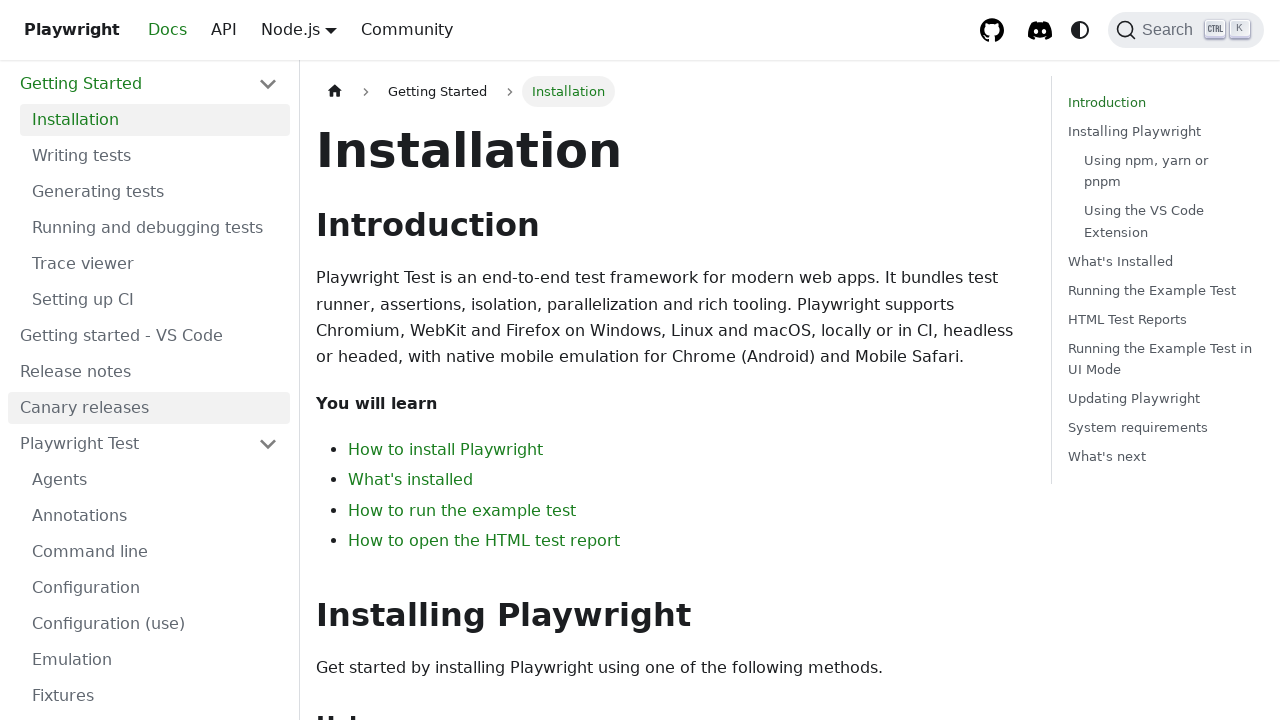

Verified Installation heading is visible
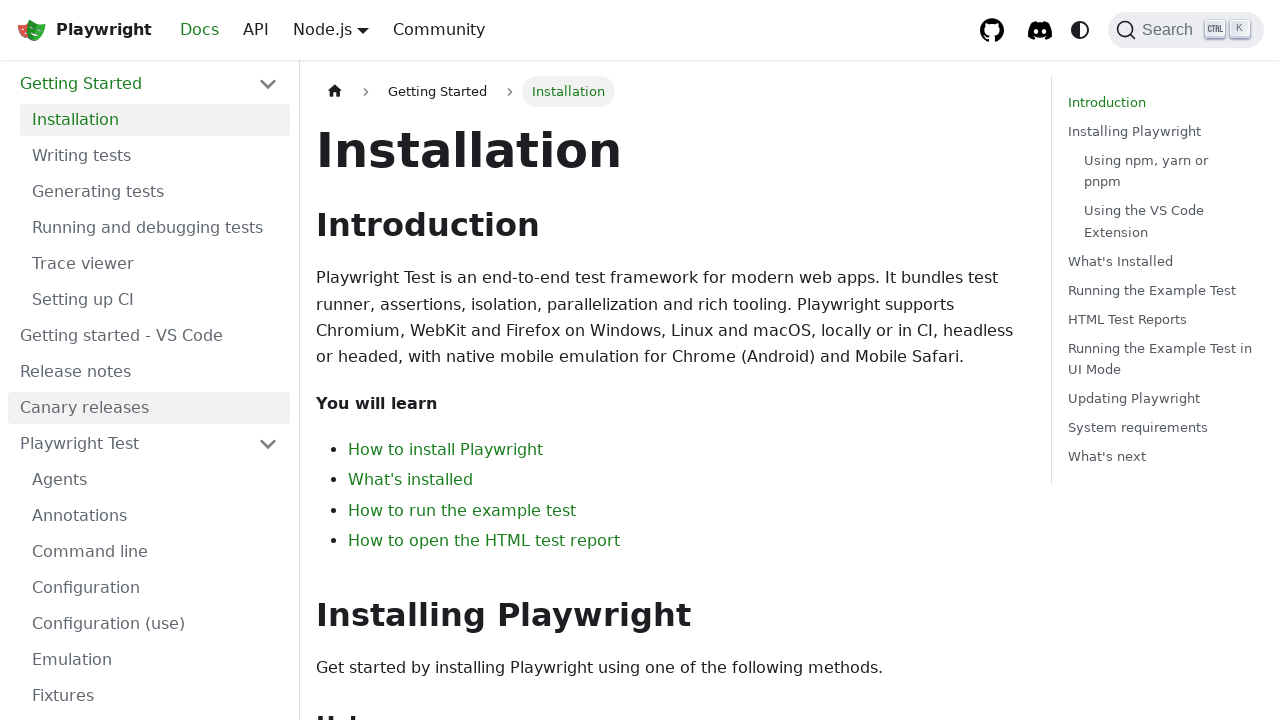

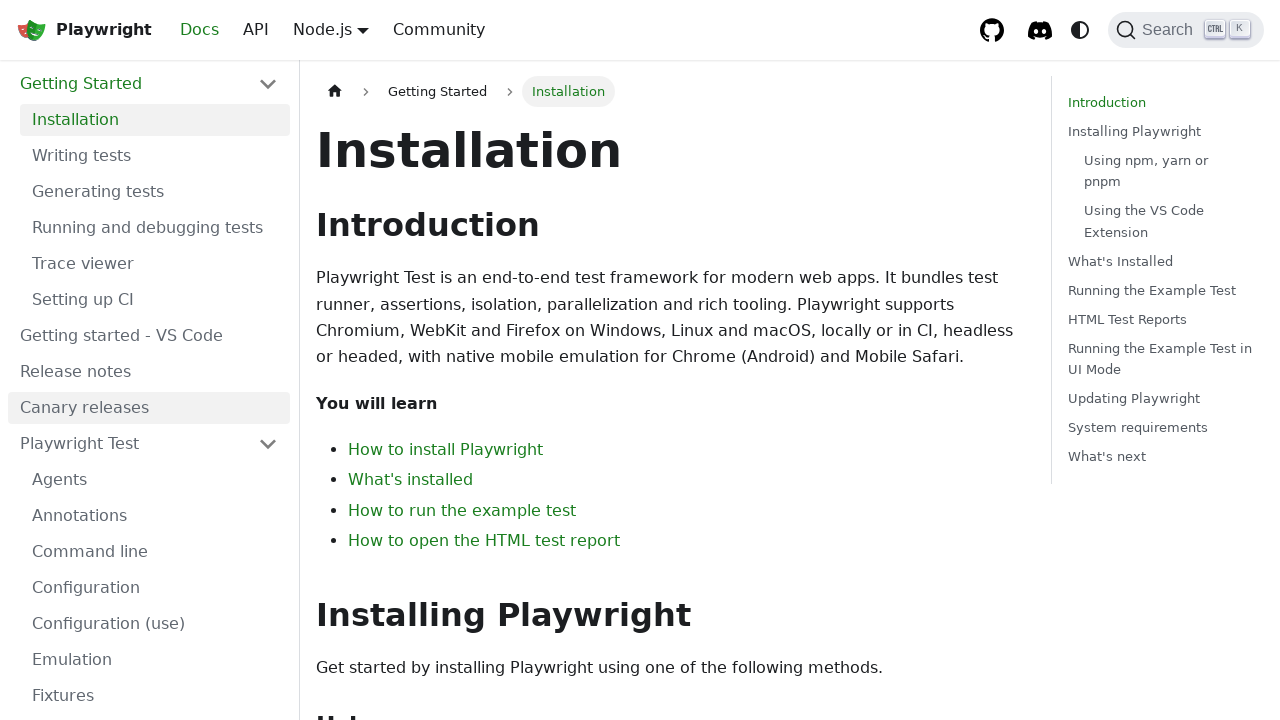